Navigates to the LeafGround homepage and clicks through the menu to access the radio button testing page to find the default selected button

Starting URL: https://www.leafground.com/

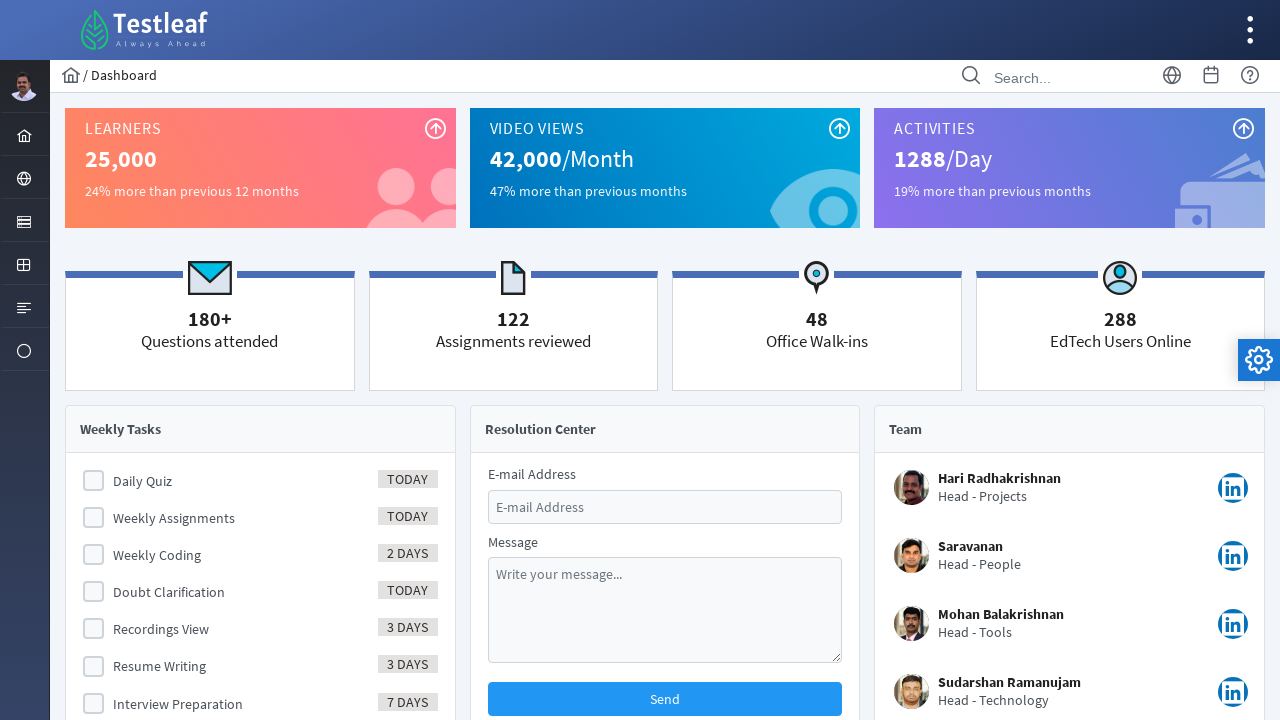

Clicked on the Input menu item at (24, 220) on #menuform\:j_idt40
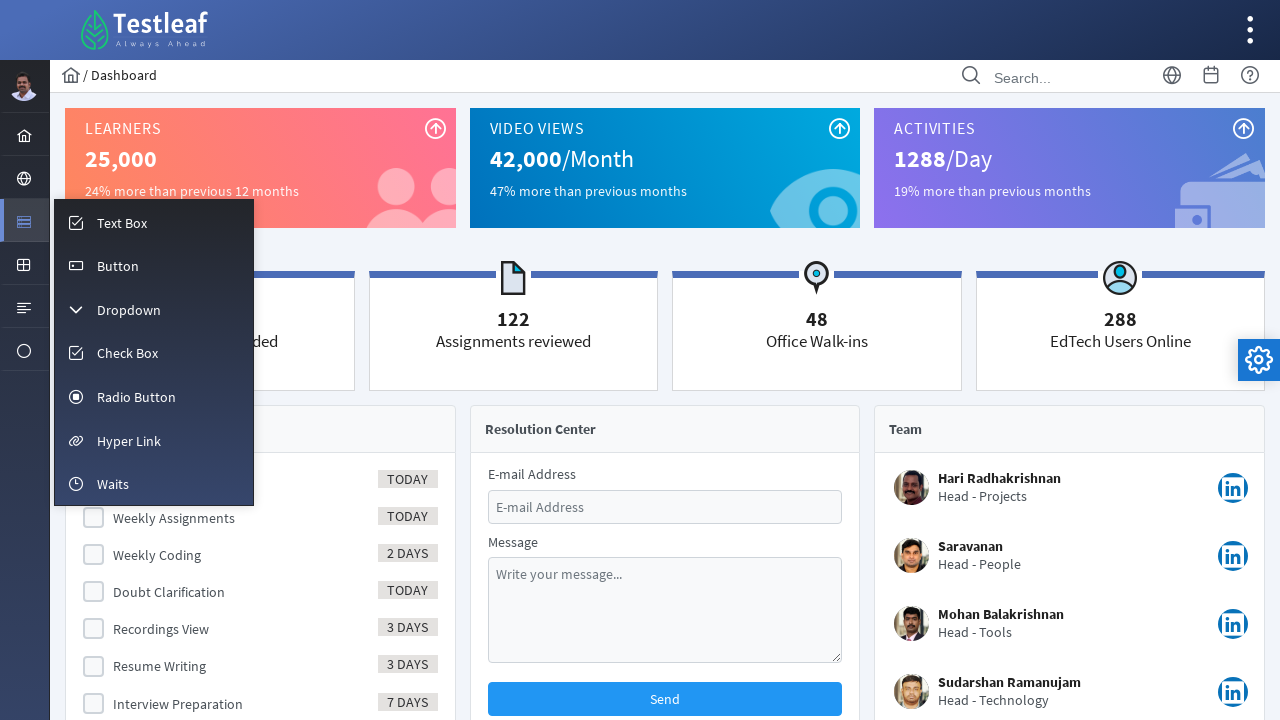

Clicked on the Radio button menu option at (154, 396) on #menuform\:m_radio
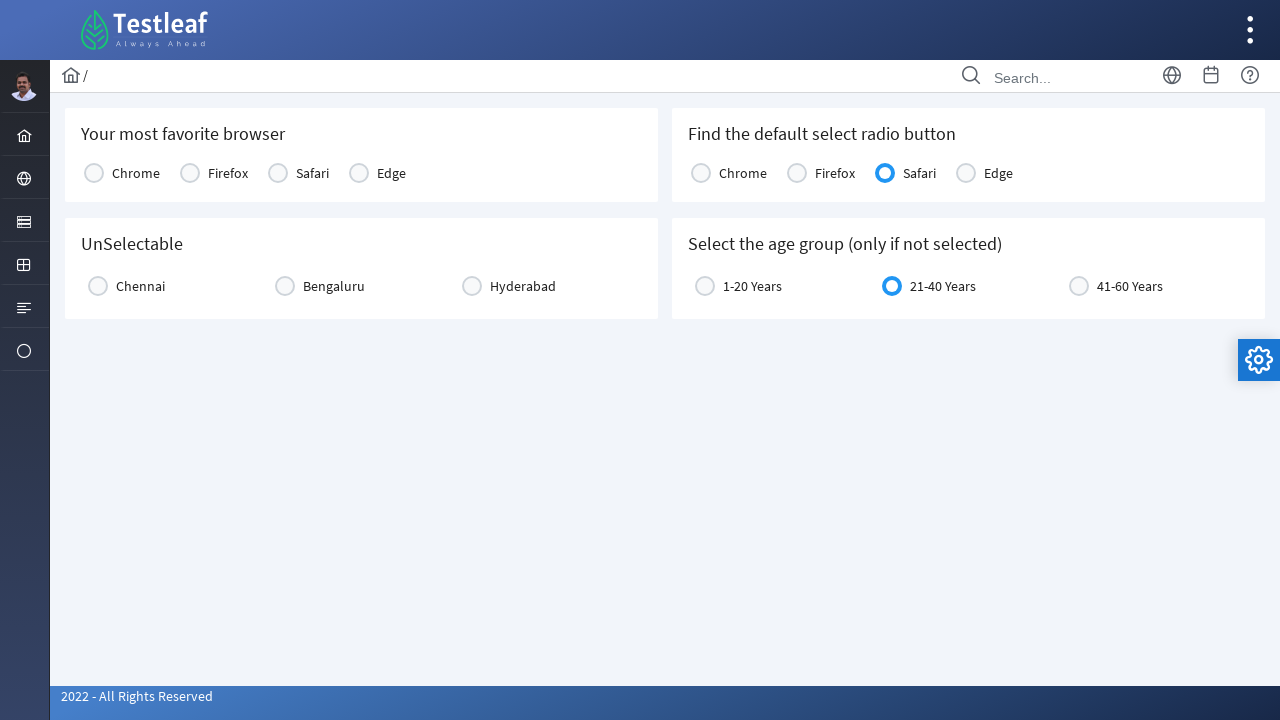

Radio button page loaded and network idle
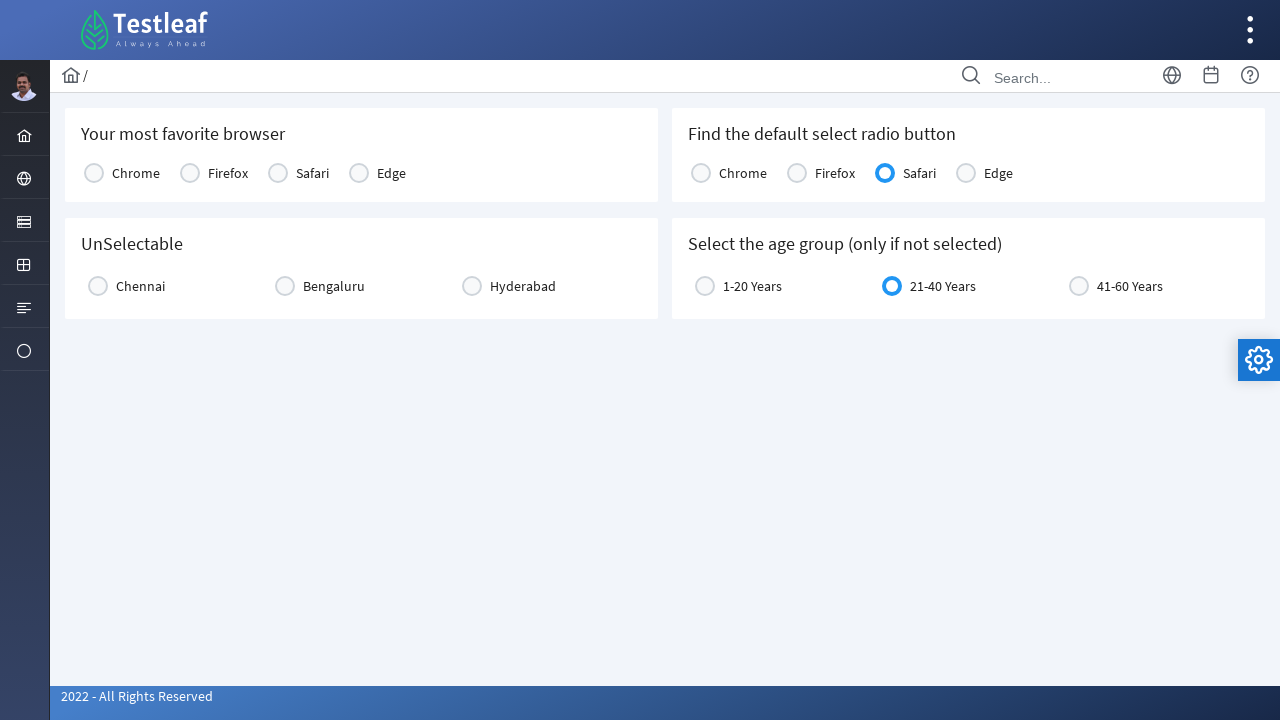

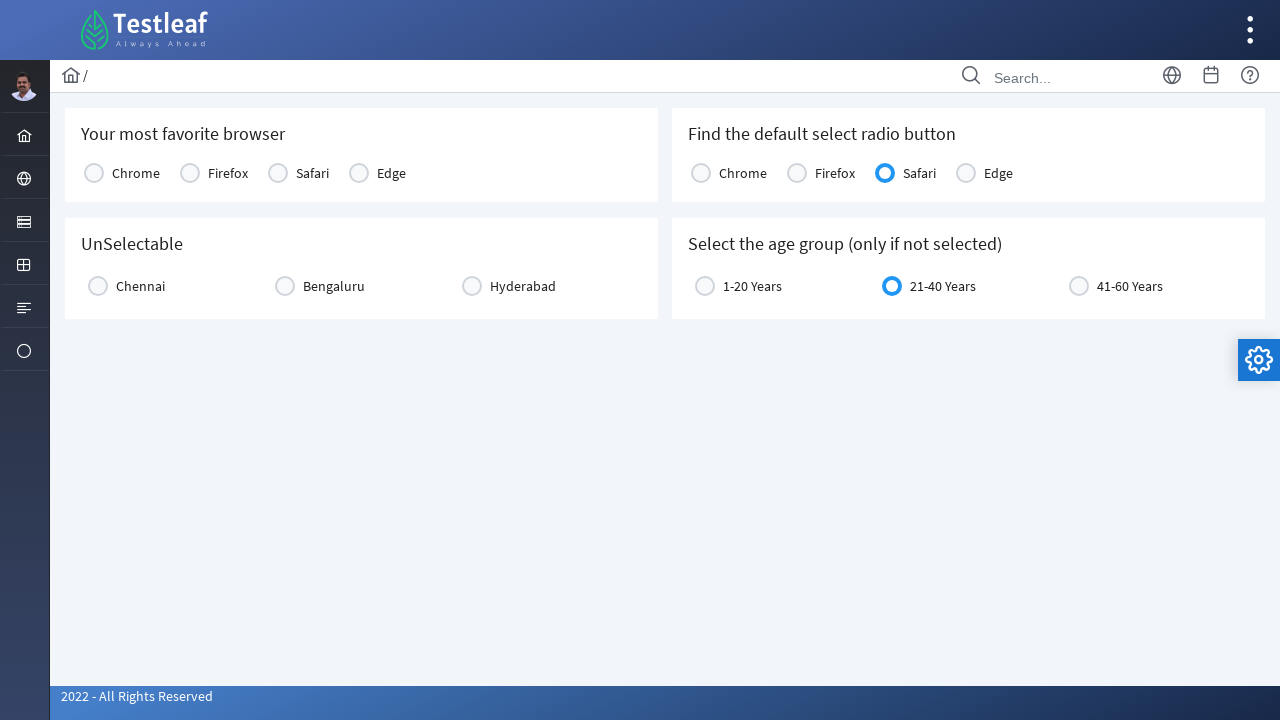